Tests the About dropdown menu by clicking on it and verifying that all submenu items are displayed with correct URLs.

Starting URL: https://www.selenium.dev/

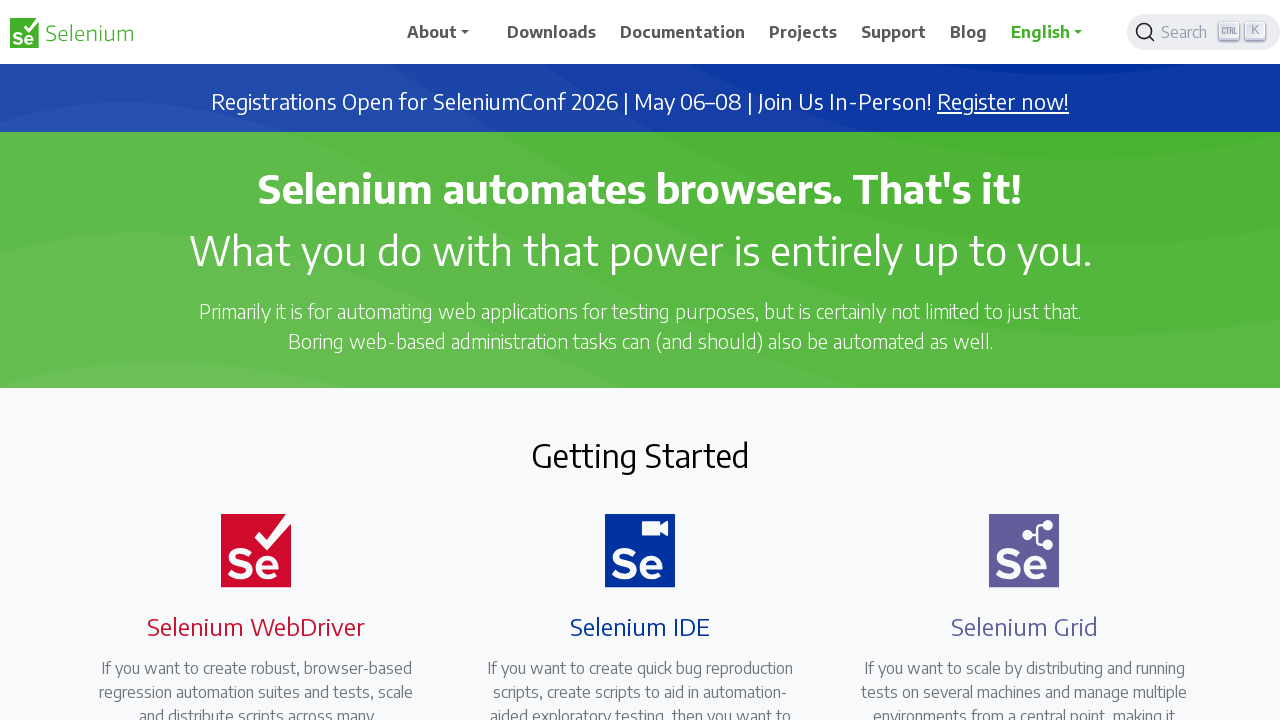

About menu item is visible
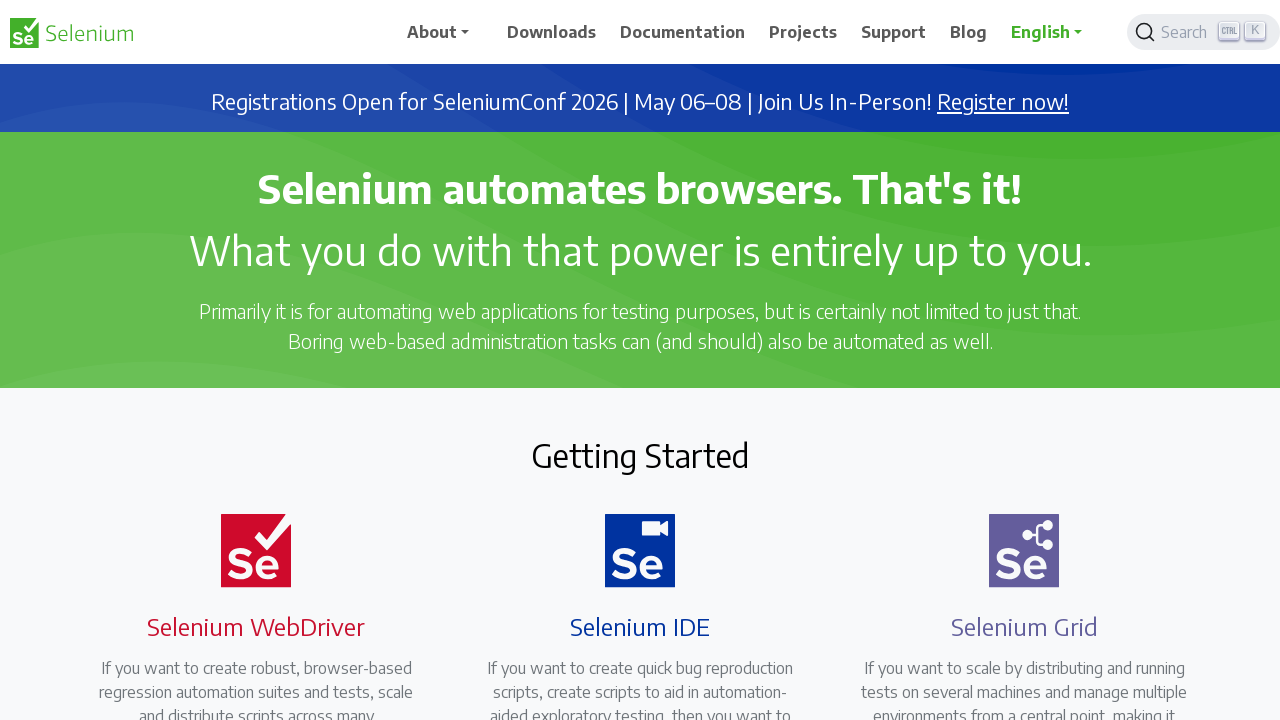

Clicked on About menu to open dropdown at (445, 32) on xpath=//li[contains(@class,'nav-item dropdown')]//a[text()='About']
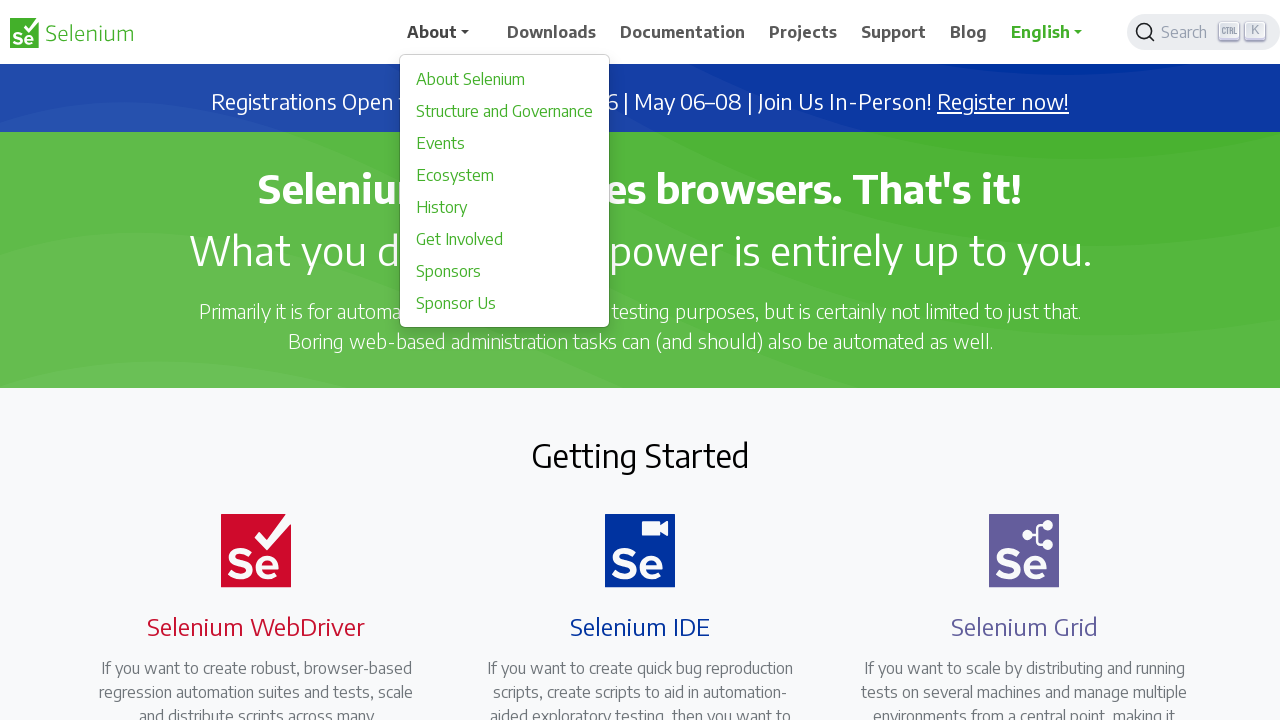

Dropdown menu appeared and is visible
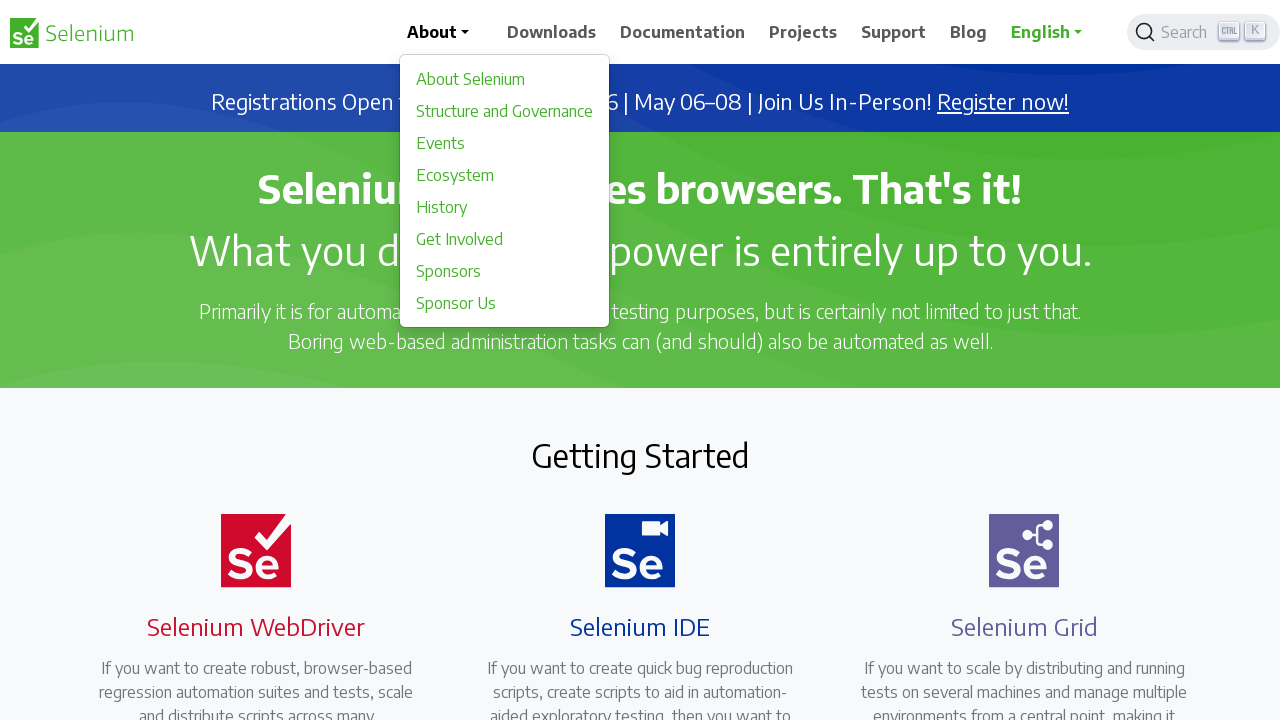

Retrieved href attribute for menu item 'About Selenium': /about
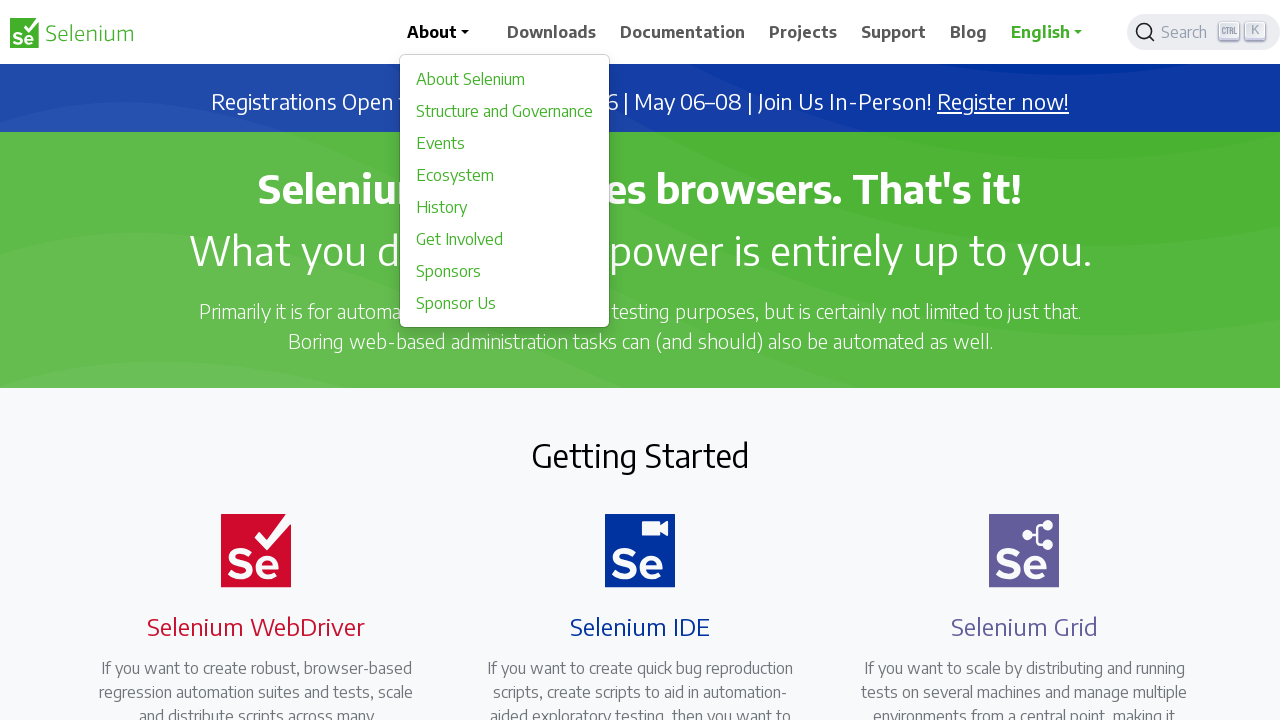

Verified menu item 'About Selenium' has correct URL ending with '/about'
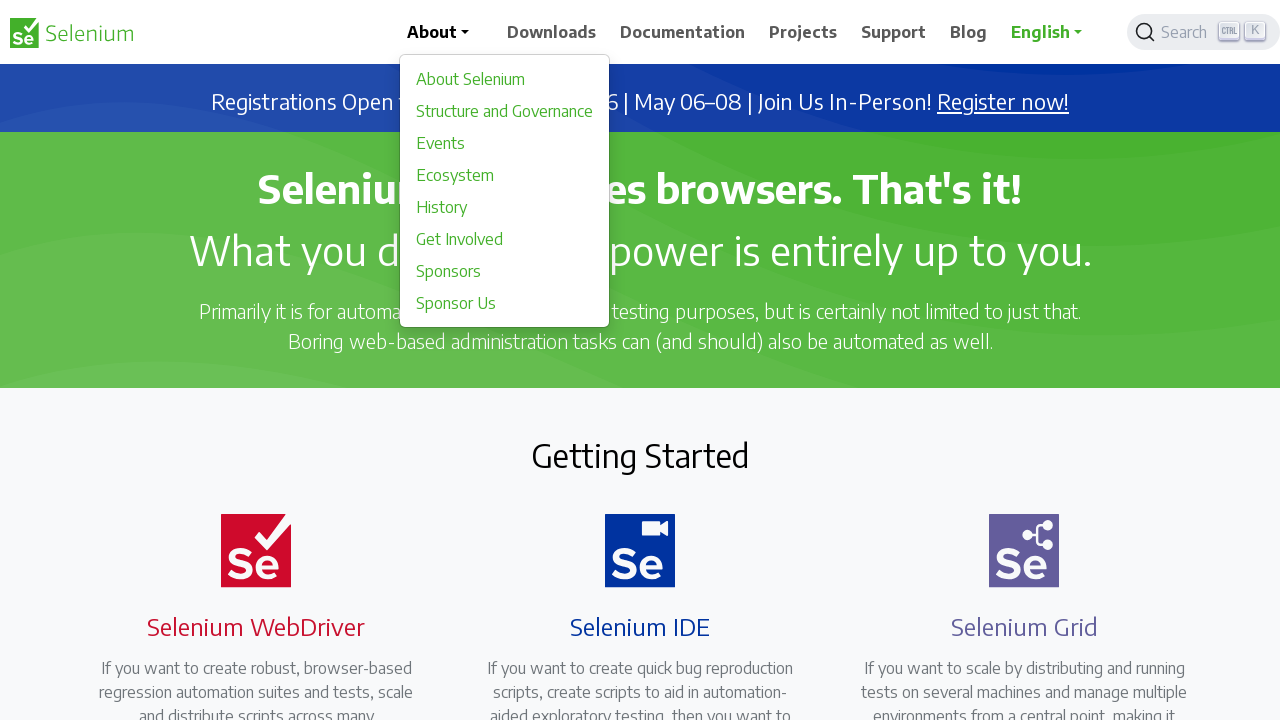

Retrieved href attribute for menu item 'Structure and Governance': /project
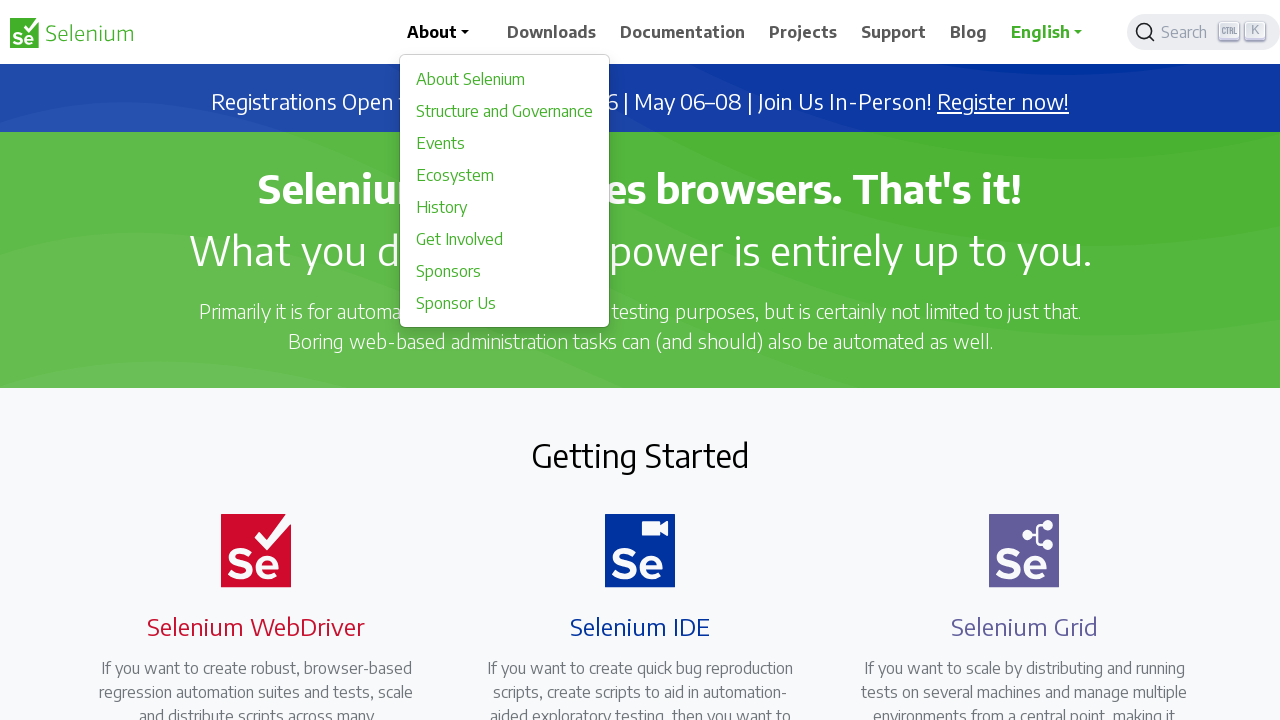

Verified menu item 'Structure and Governance' has correct URL ending with '/project'
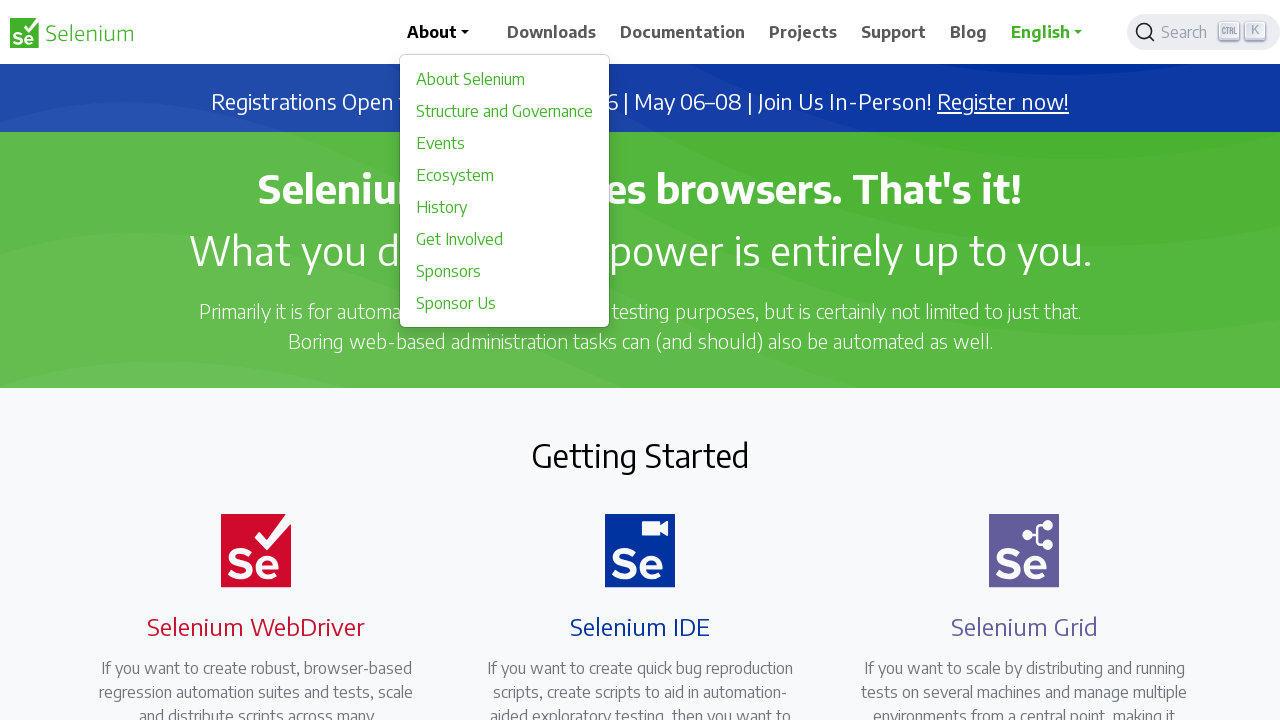

Retrieved href attribute for menu item 'Events': /events
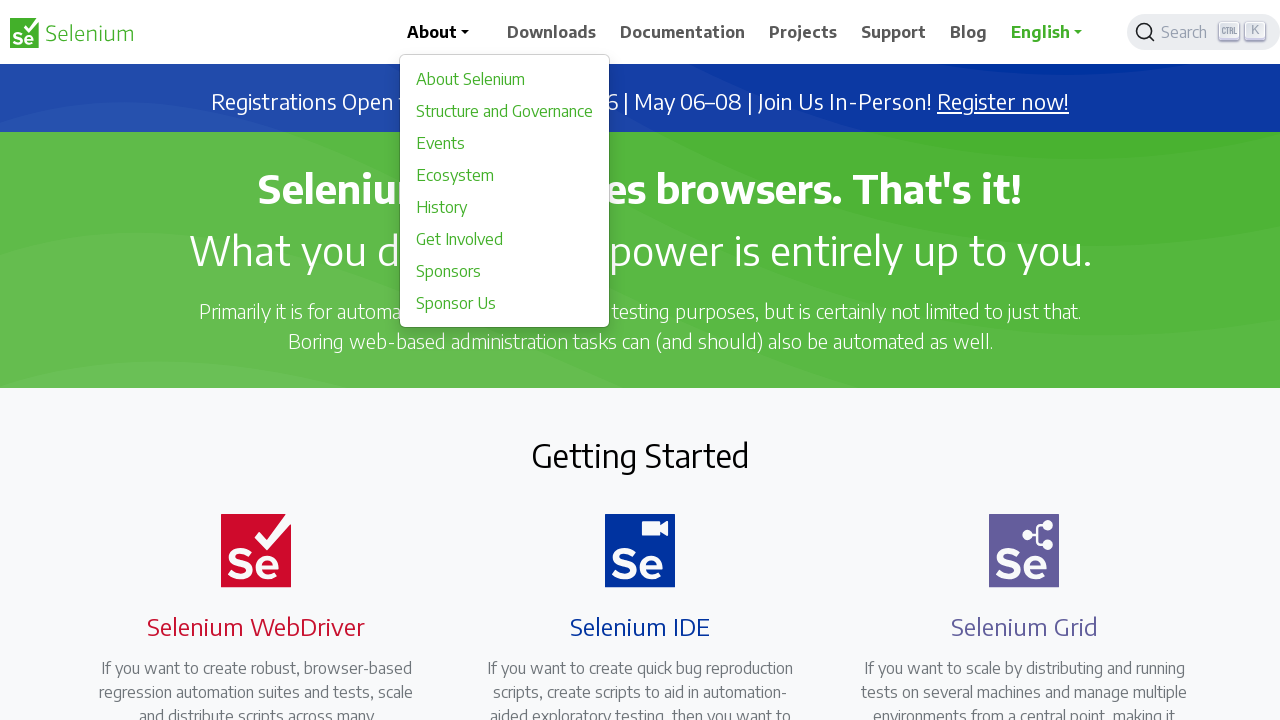

Verified menu item 'Events' has correct URL ending with '/events'
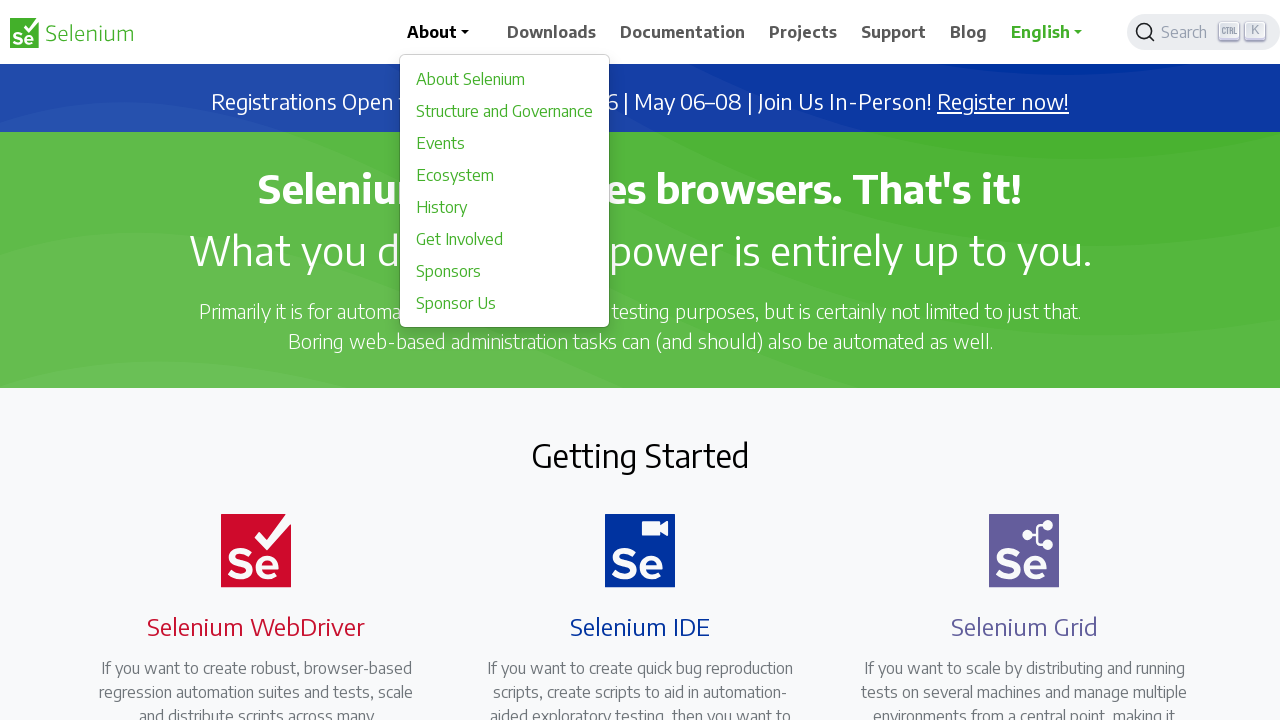

Retrieved href attribute for menu item 'Ecosystem': /ecosystem
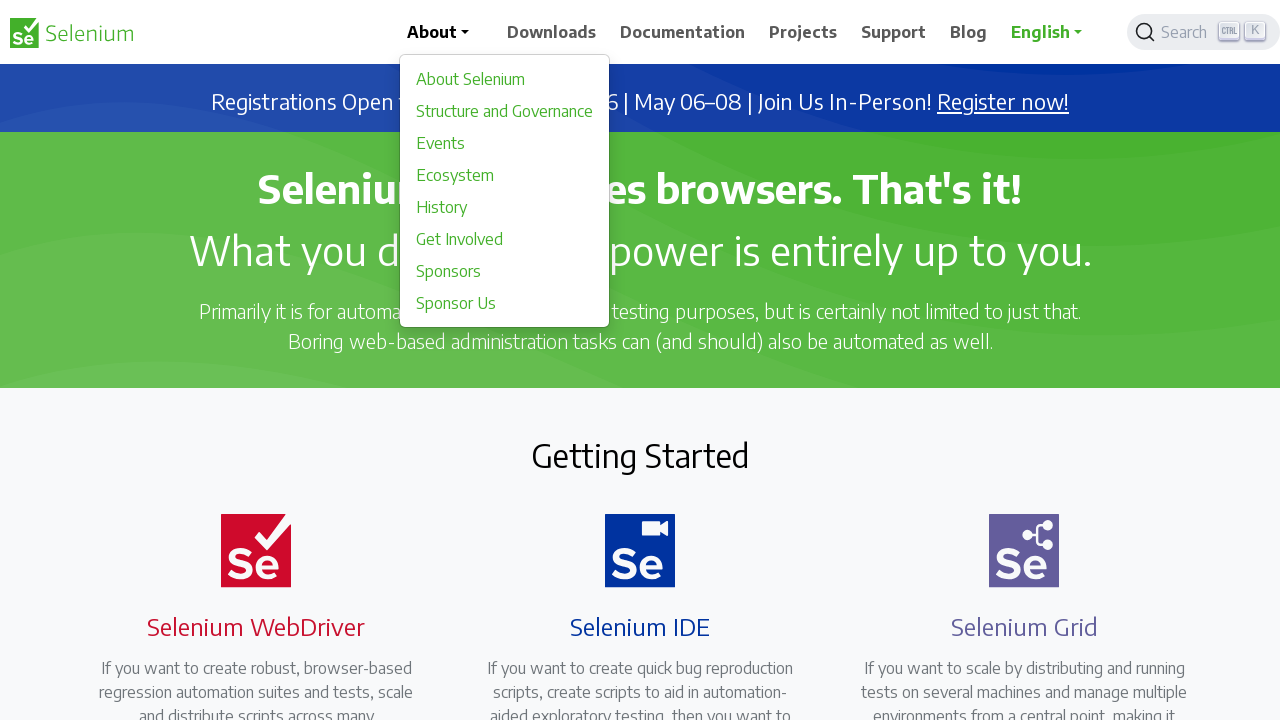

Verified menu item 'Ecosystem' has correct URL ending with '/ecosystem'
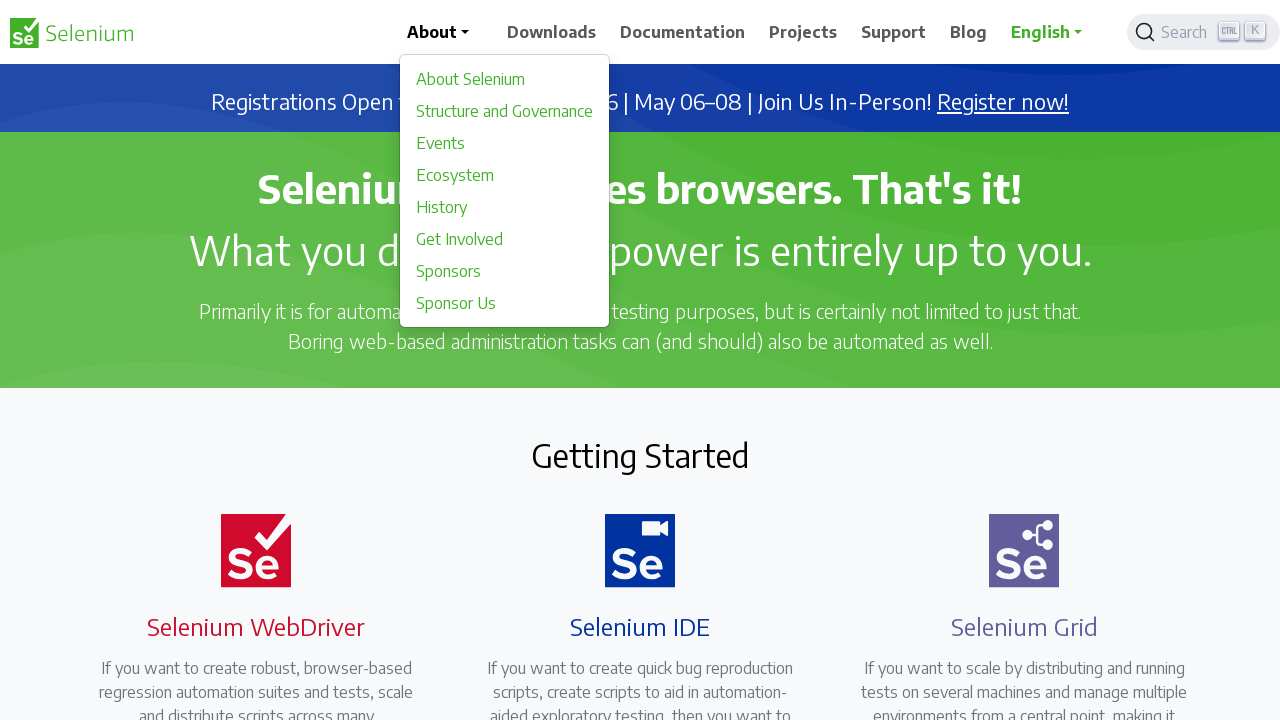

Retrieved href attribute for menu item 'History': /history
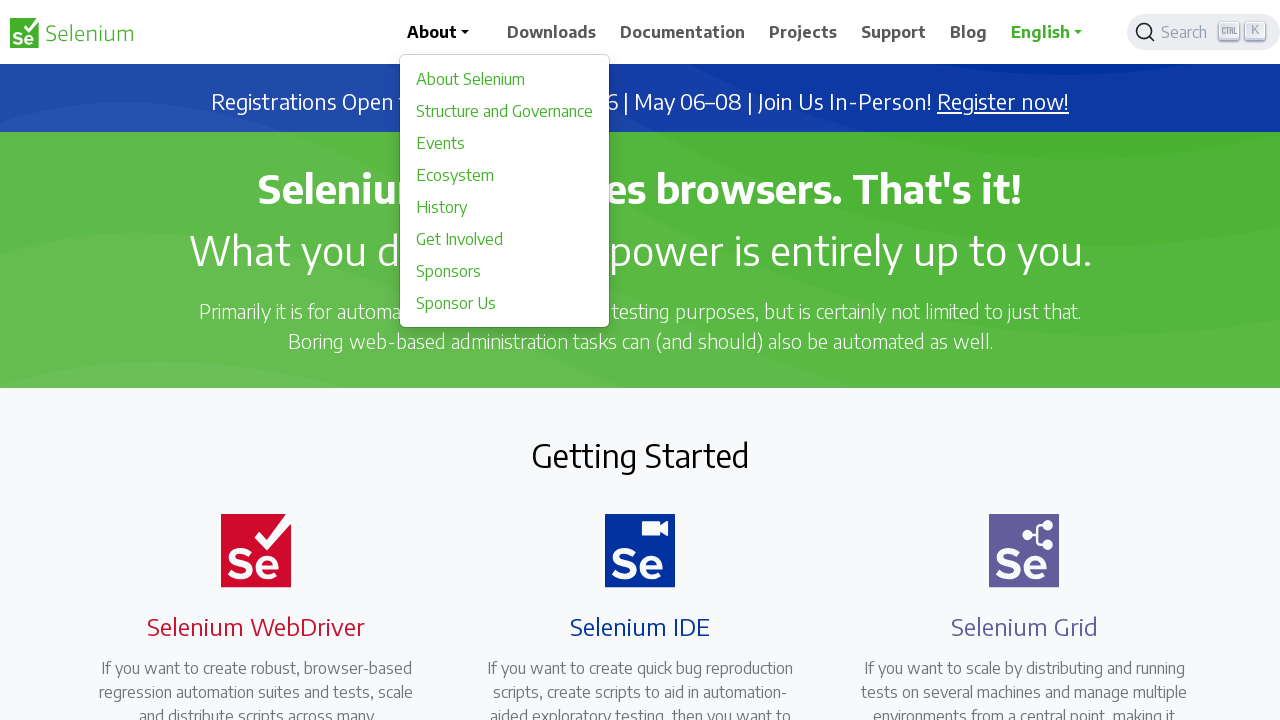

Verified menu item 'History' has correct URL ending with '/history'
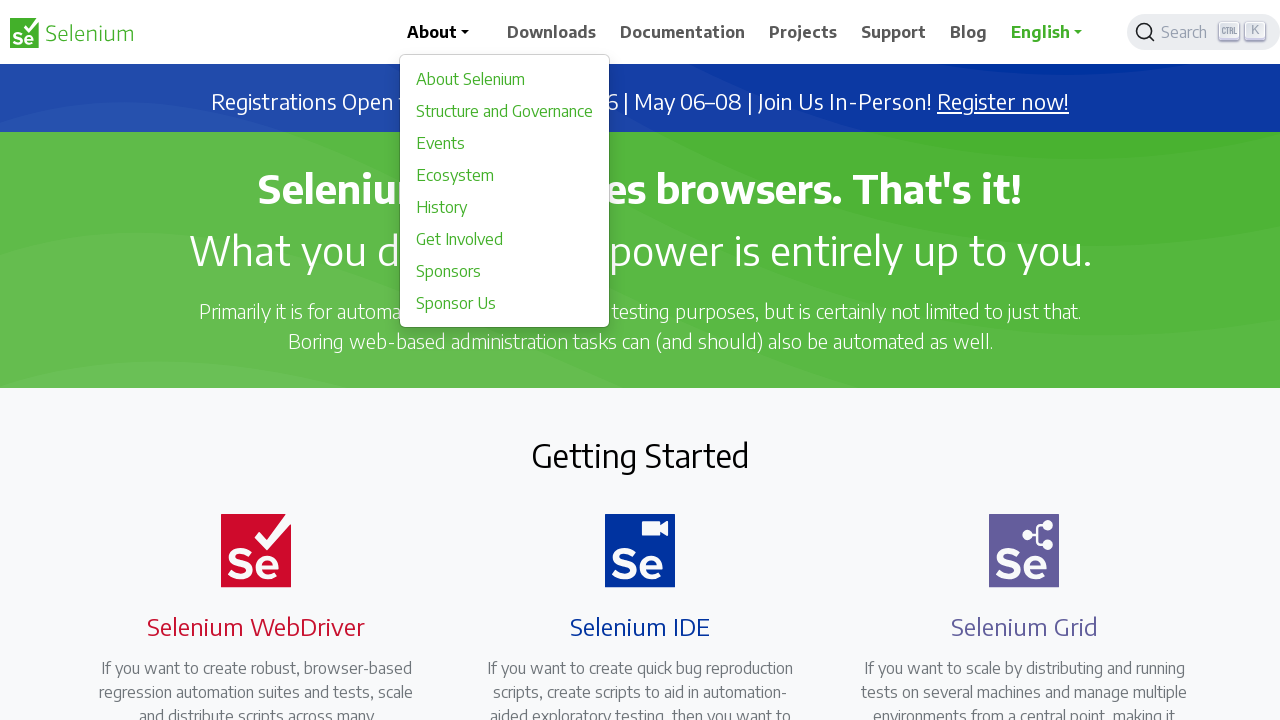

Retrieved href attribute for menu item 'Get Involved': /getinvolved
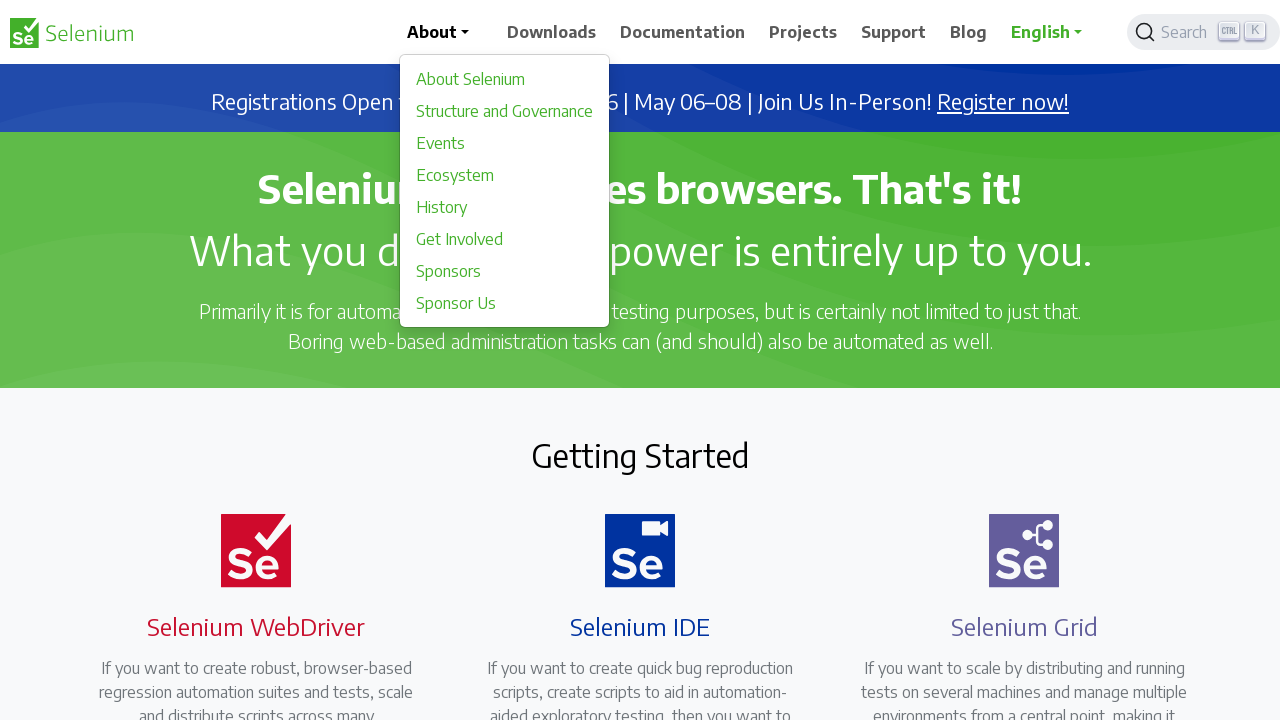

Verified menu item 'Get Involved' has correct URL ending with '/getinvolved'
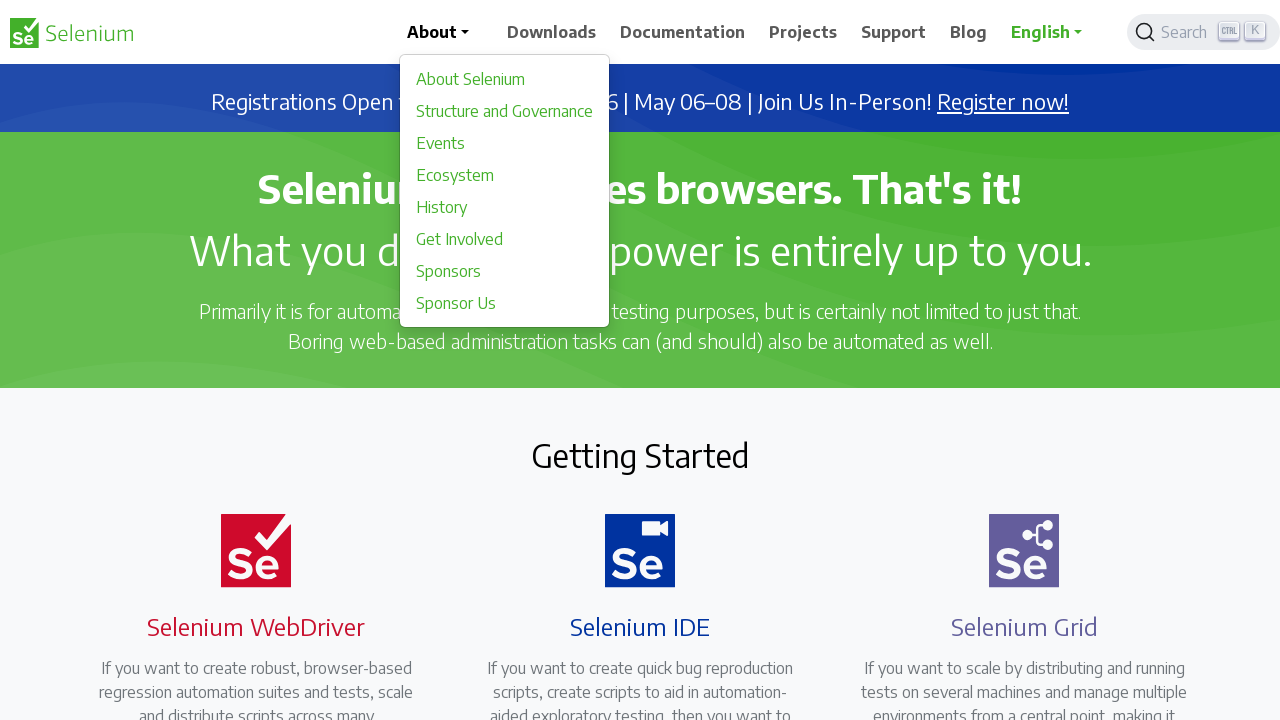

Retrieved href attribute for menu item 'Sponsors': /sponsors
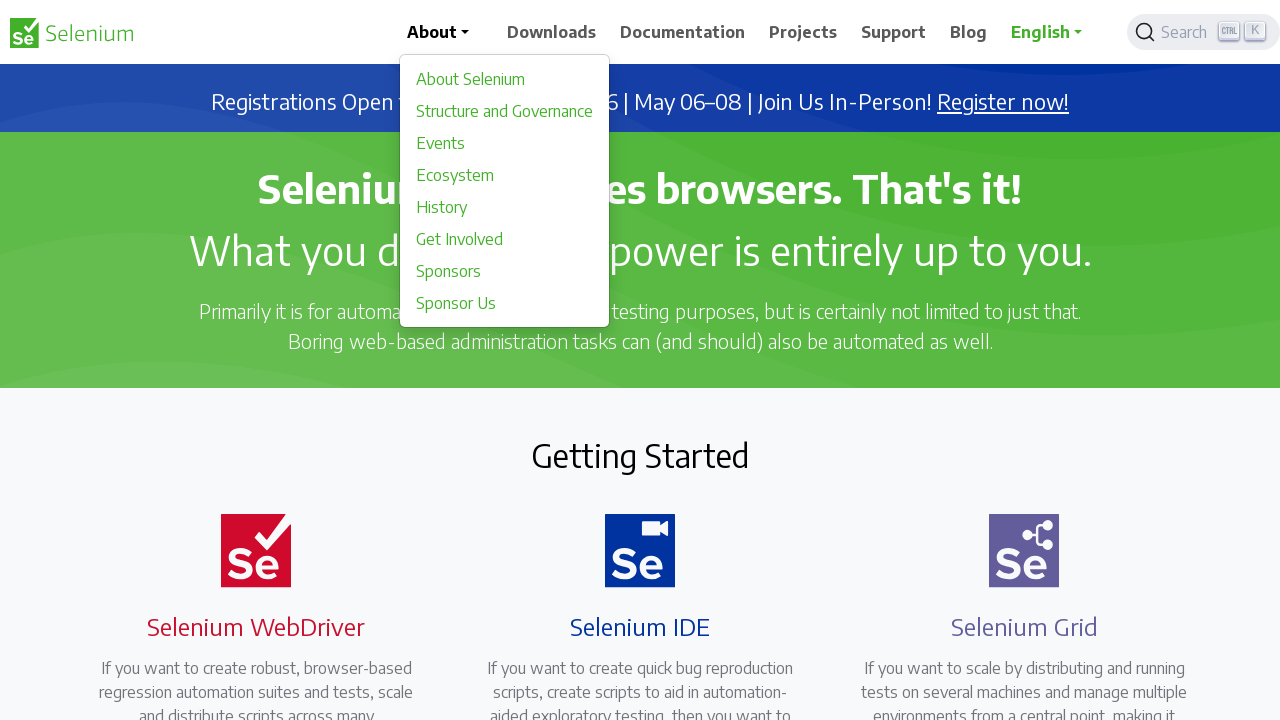

Verified menu item 'Sponsors' has correct URL ending with '/sponsors'
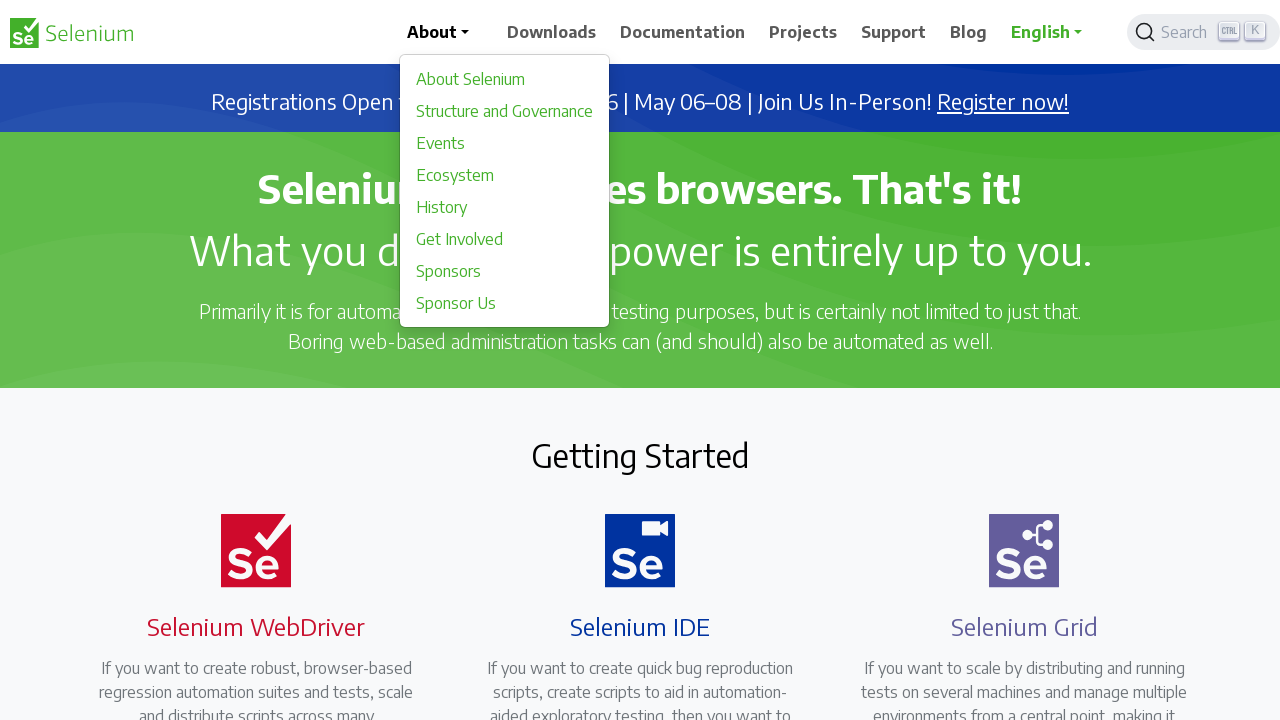

Retrieved href attribute for menu item 'Sponsor Us': /sponsor
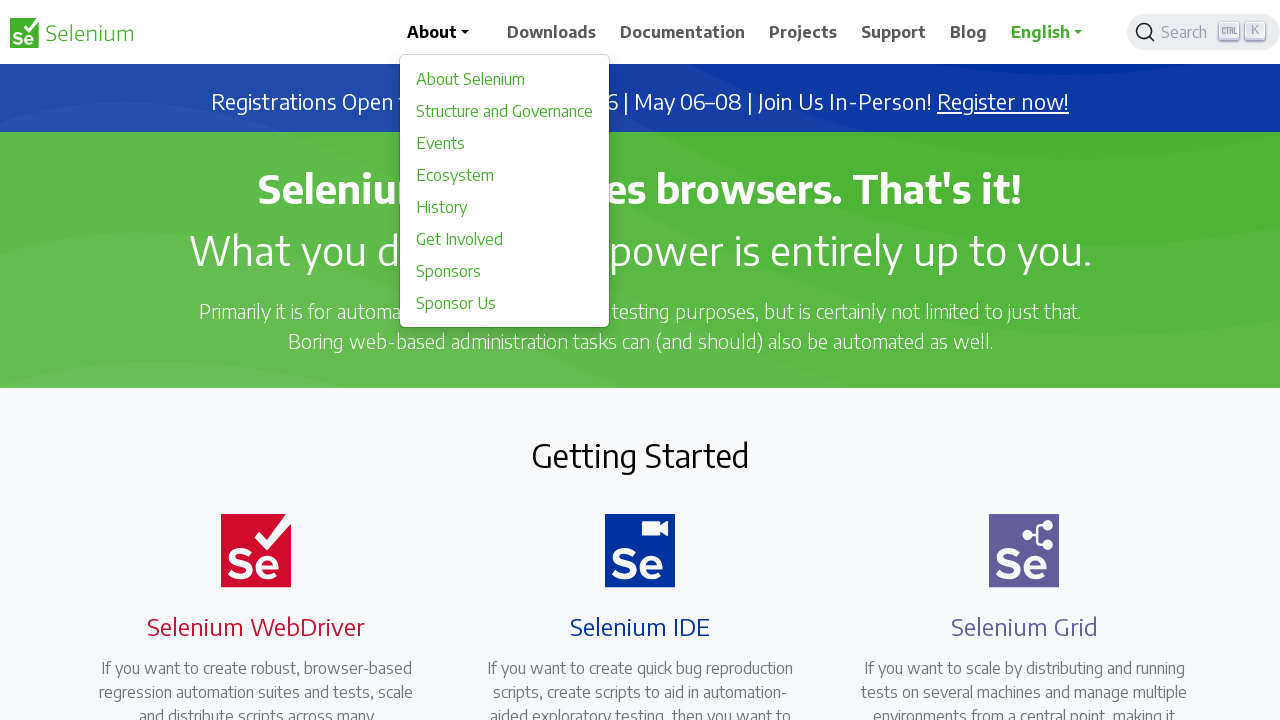

Verified menu item 'Sponsor Us' has correct URL ending with '/sponsor'
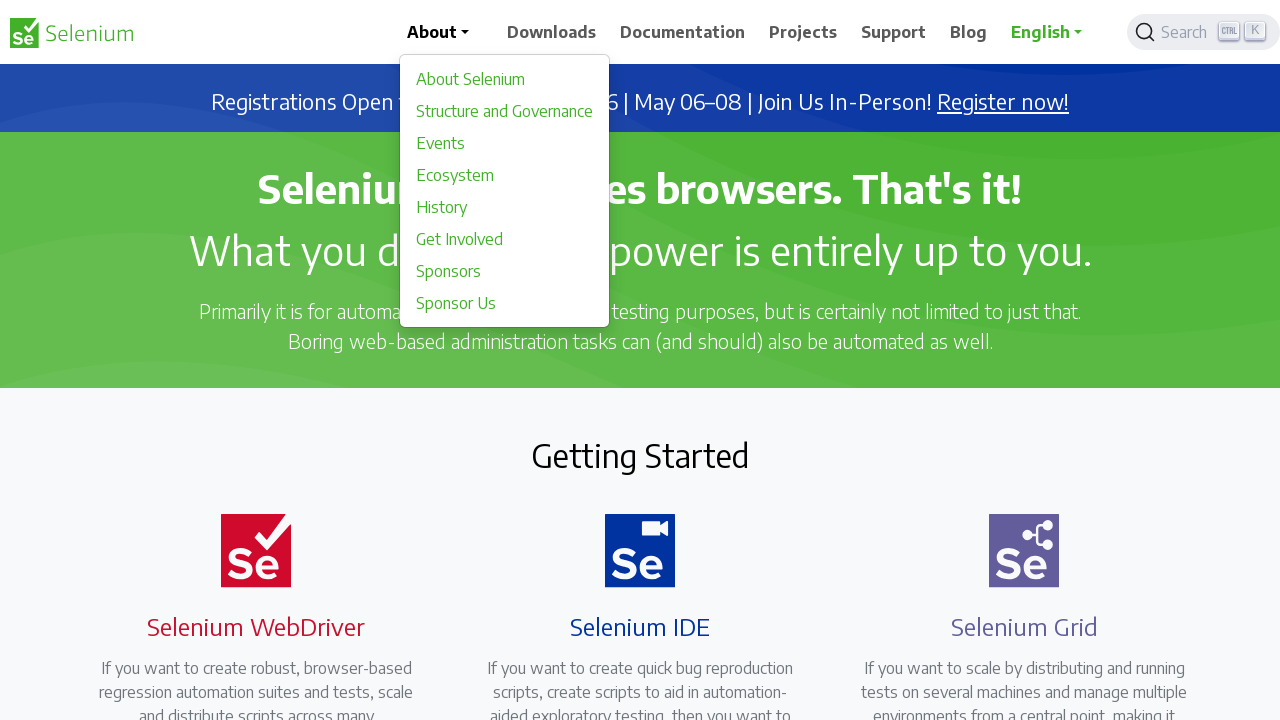

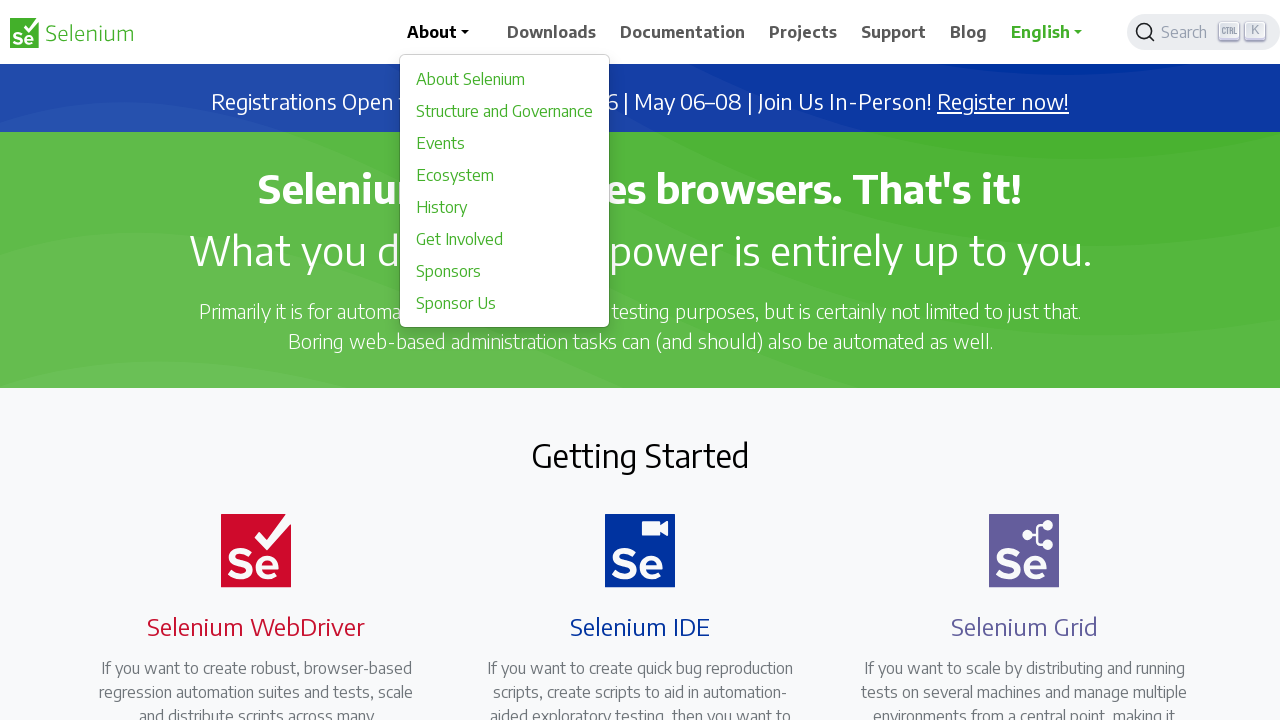